Tests button interactions on a practice page - clicking buttons, verifying labels appear, then tests checkbox and radio button functionality

Starting URL: https://savkk.github.io/selenium-practice/

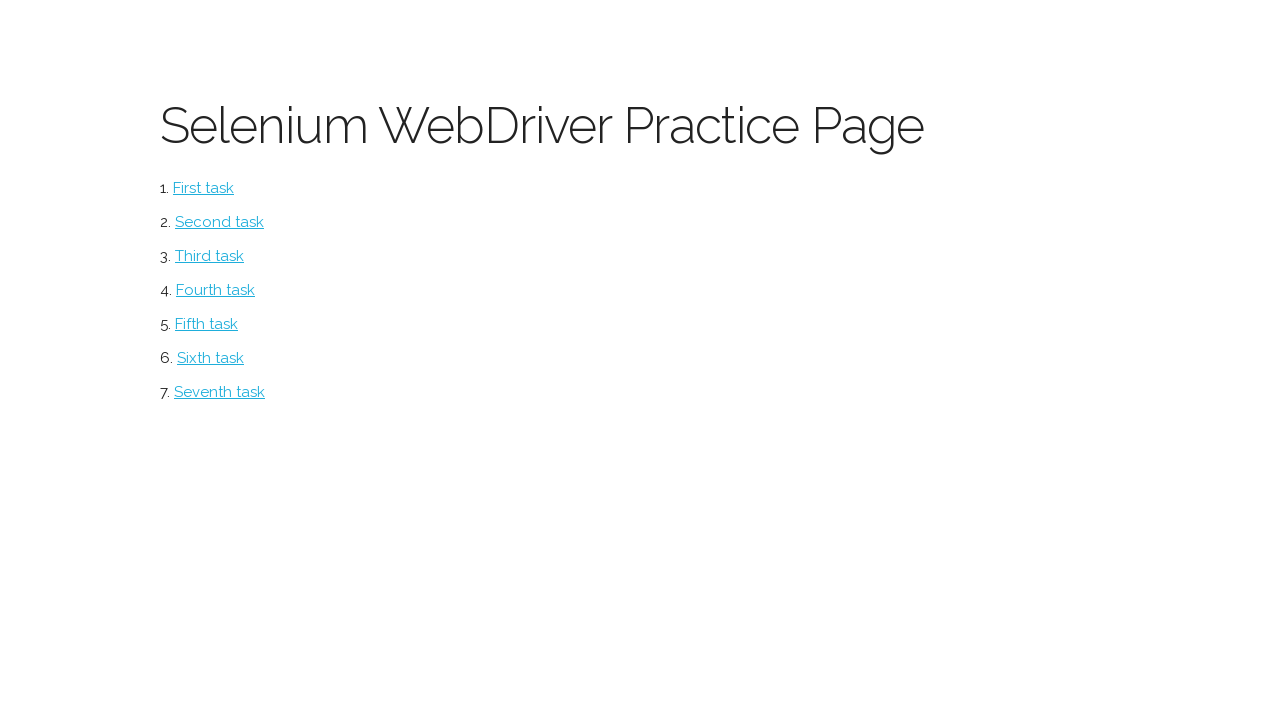

Clicked button navigation to access button section at (204, 188) on #button
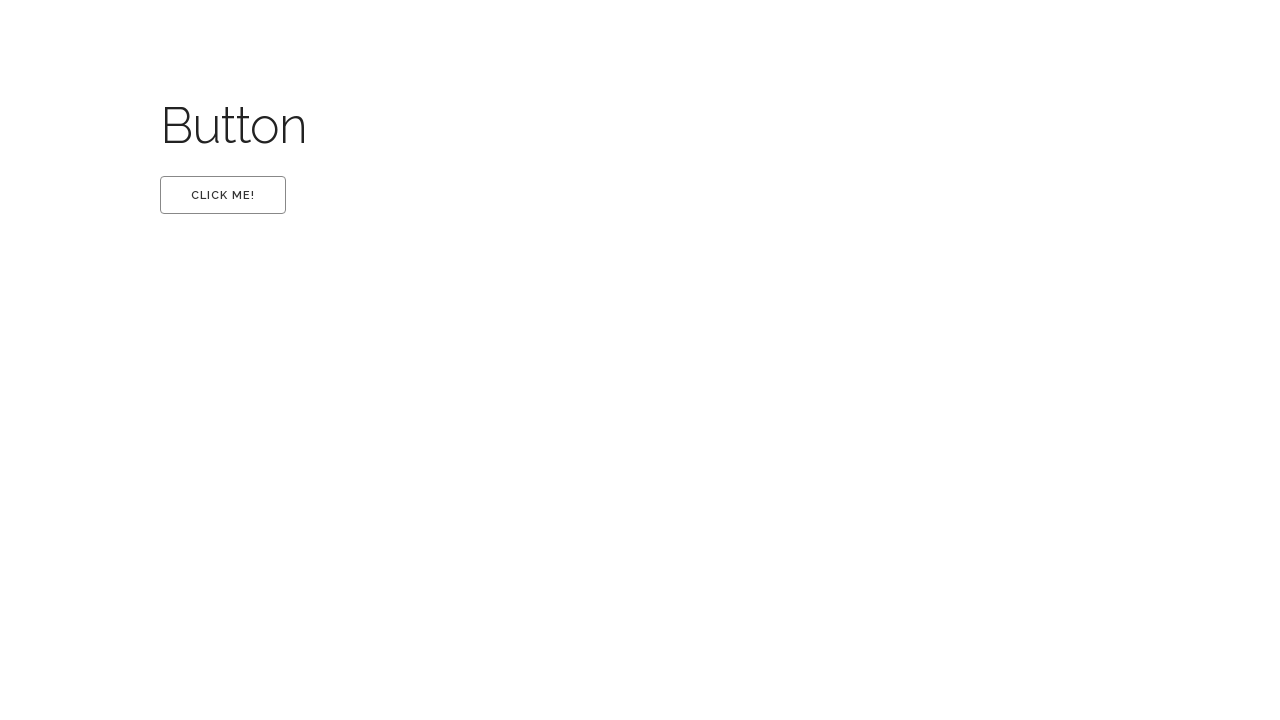

Clicked first button at (223, 195) on #first
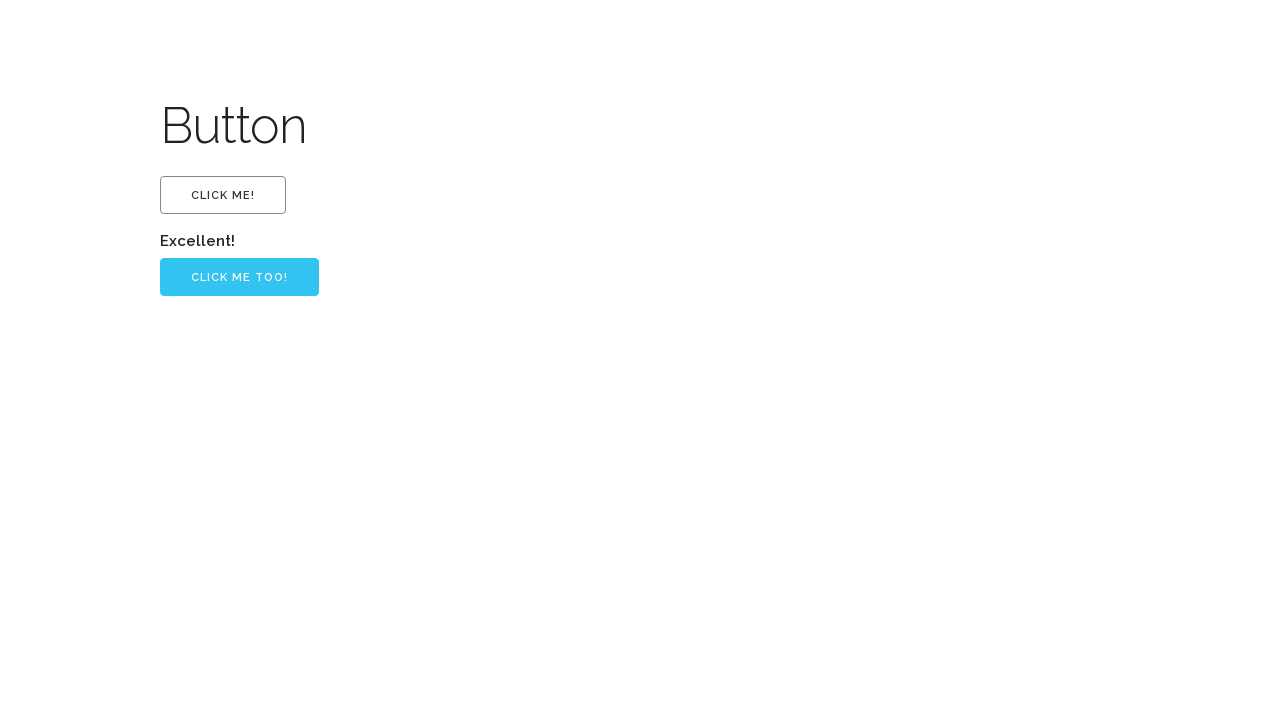

Verified 'Excellent!' label appeared after button click
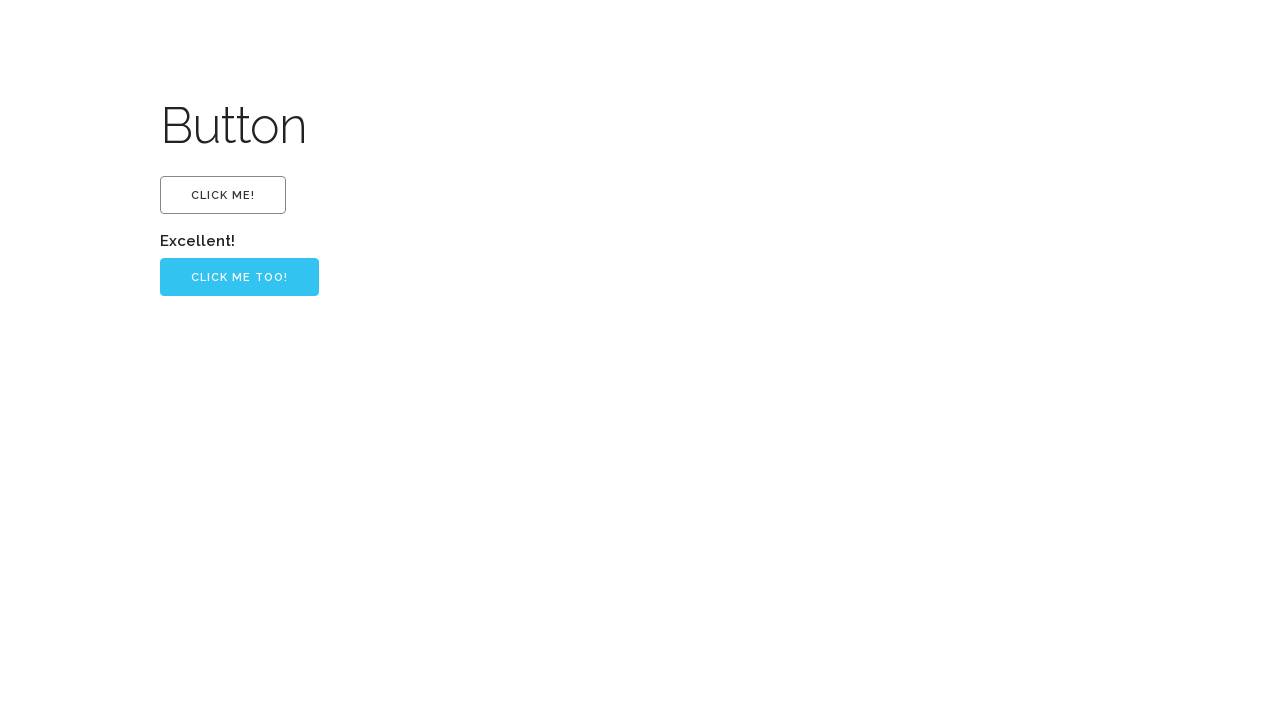

Clicked 'Click me too!' button at (240, 277) on .button-primary
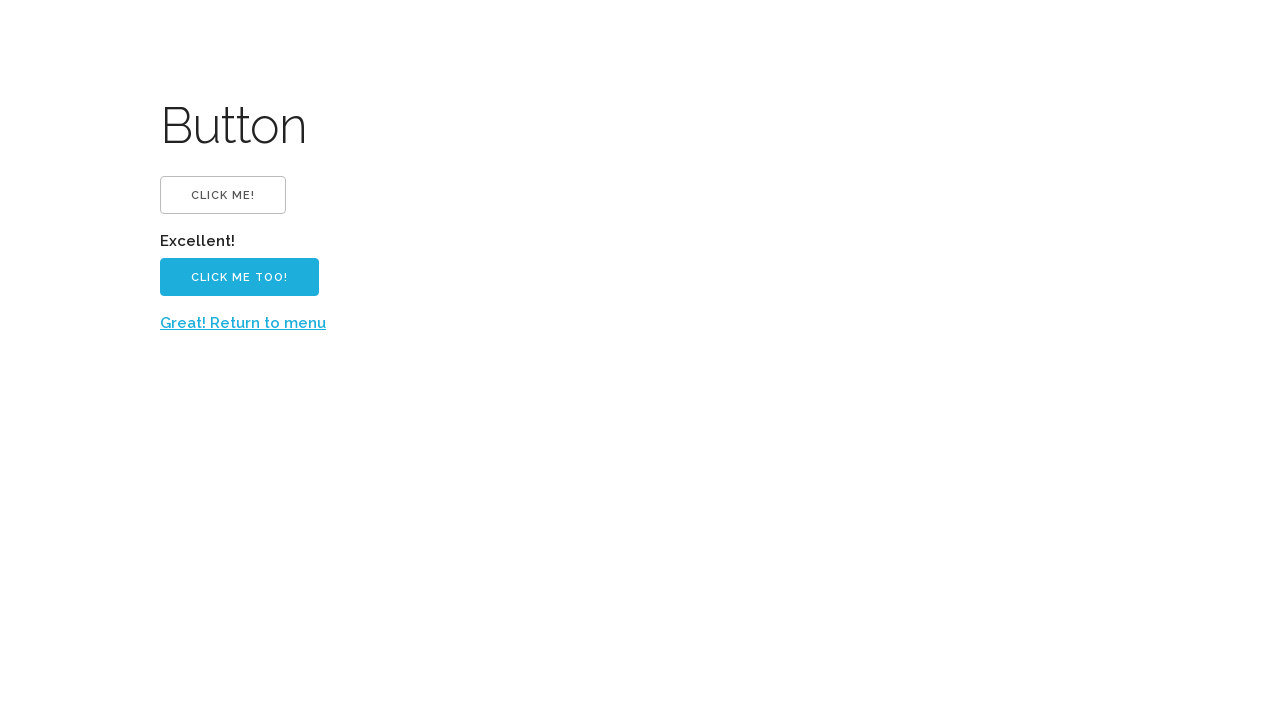

Clicked 'Great! Return to menu' link at (243, 323) on text=Great! Return to menu
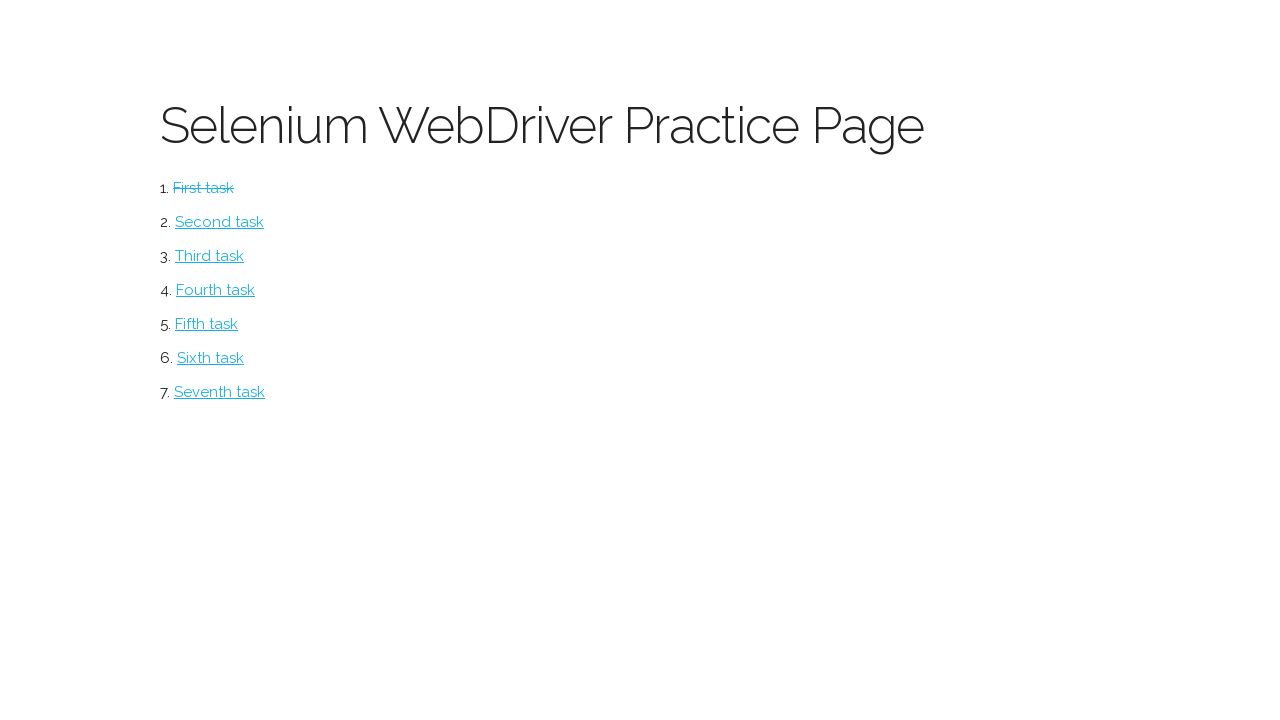

Navigated to checkbox section at (220, 222) on #checkbox
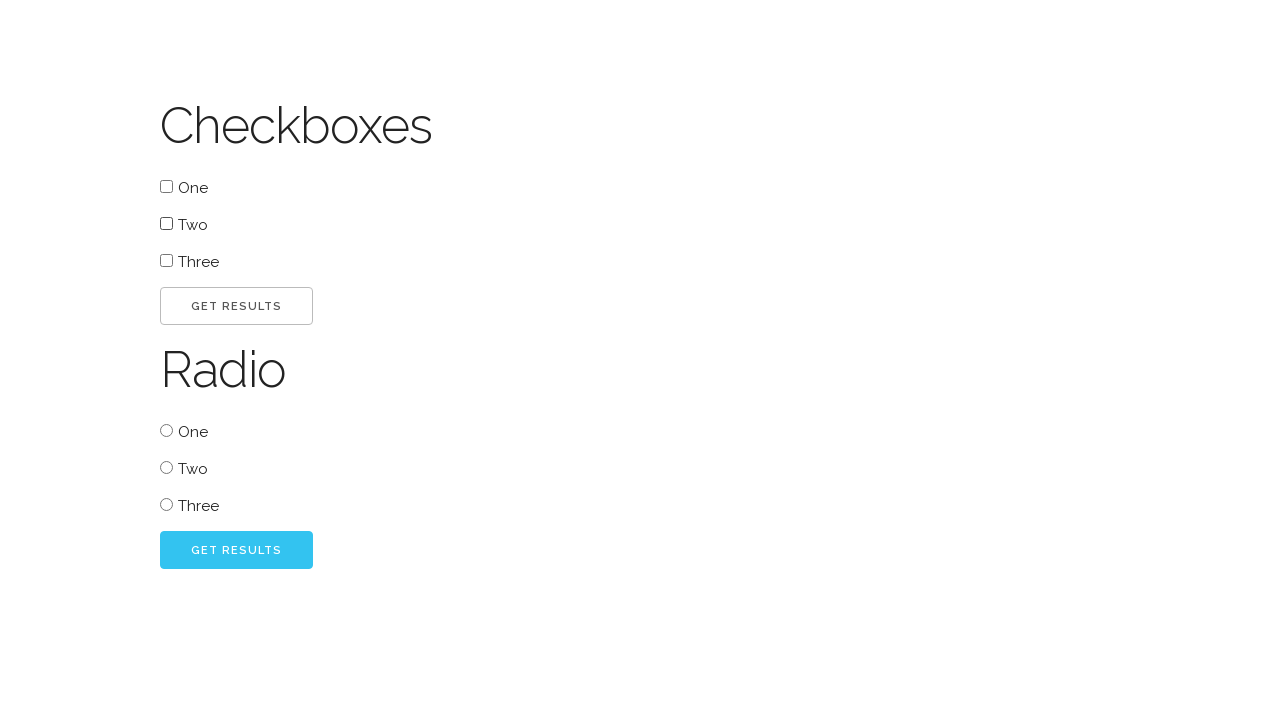

Clicked checkbox option 'one' at (166, 186) on #one
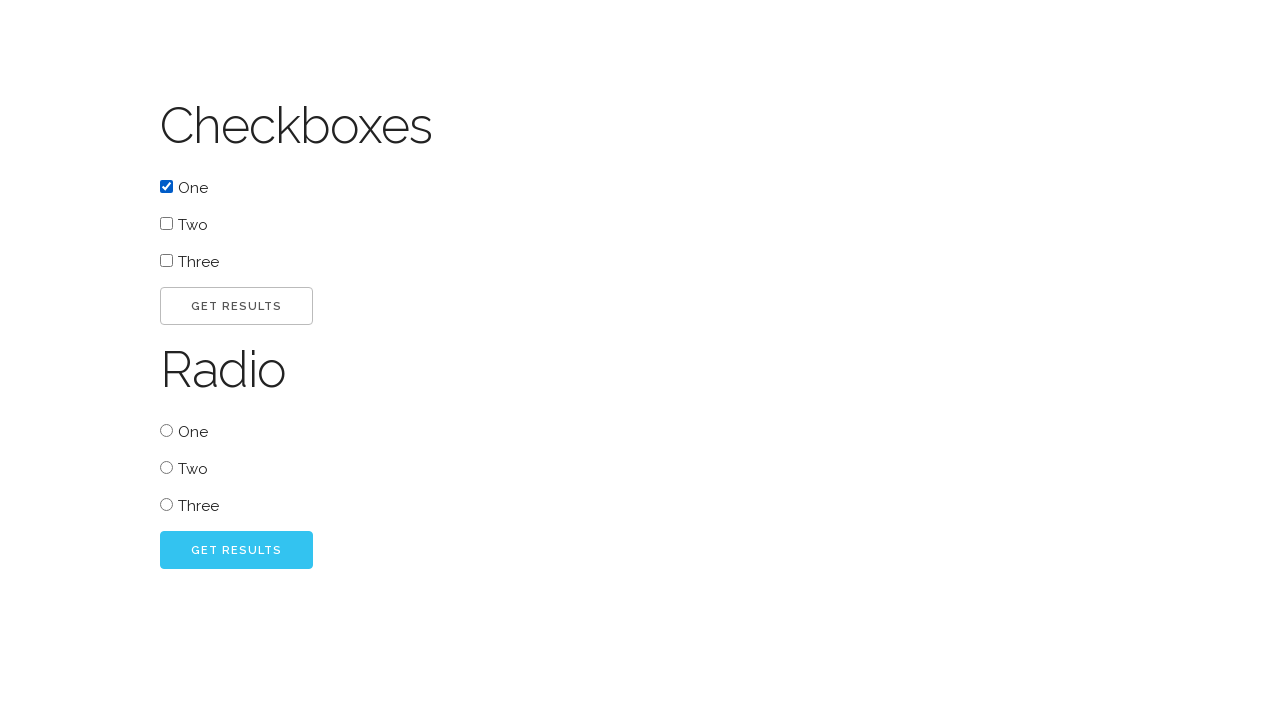

Clicked go button for checkbox at (236, 306) on #go
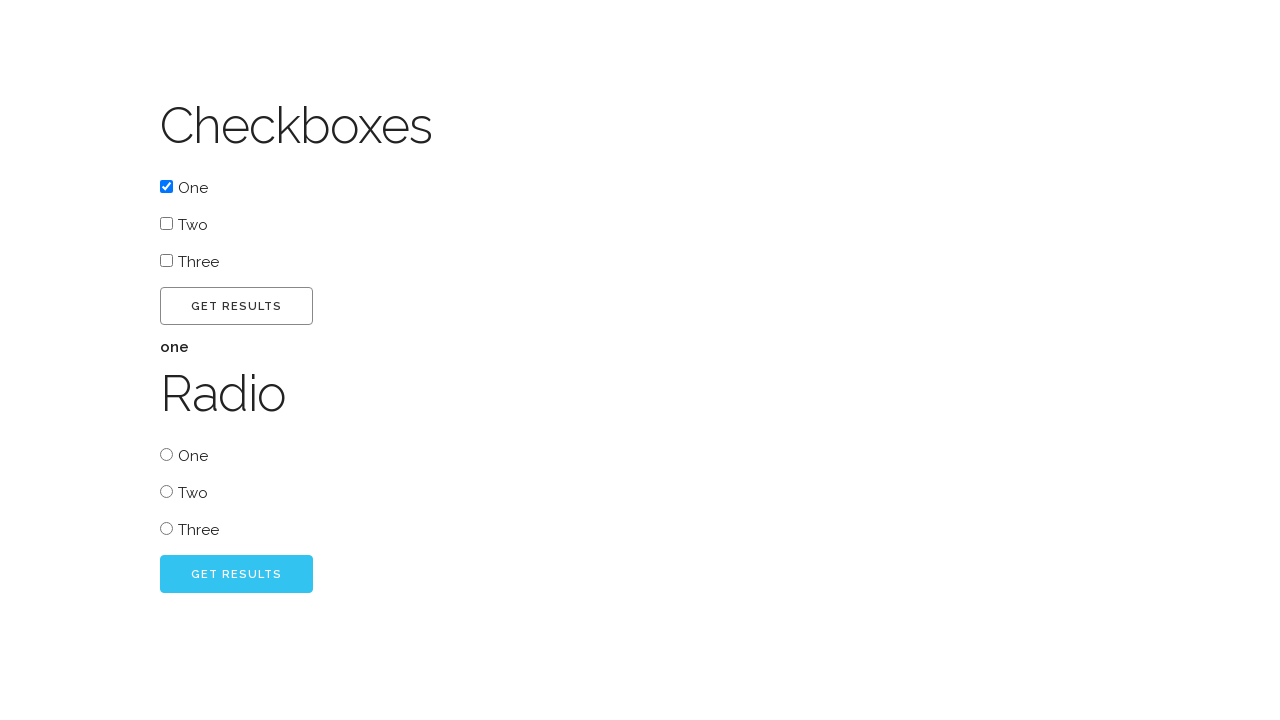

Clicked radio button option 'radio_one' at (166, 454) on #radio_one
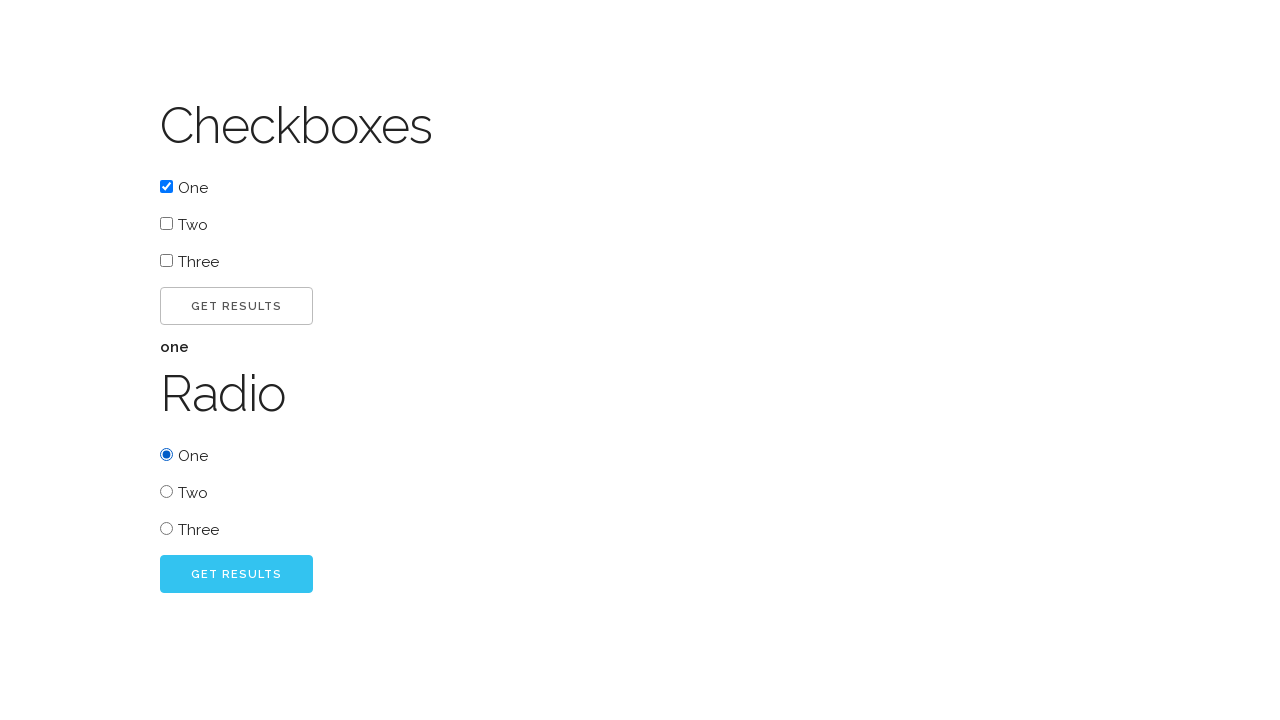

Clicked go button for radio button at (236, 574) on #radio_go
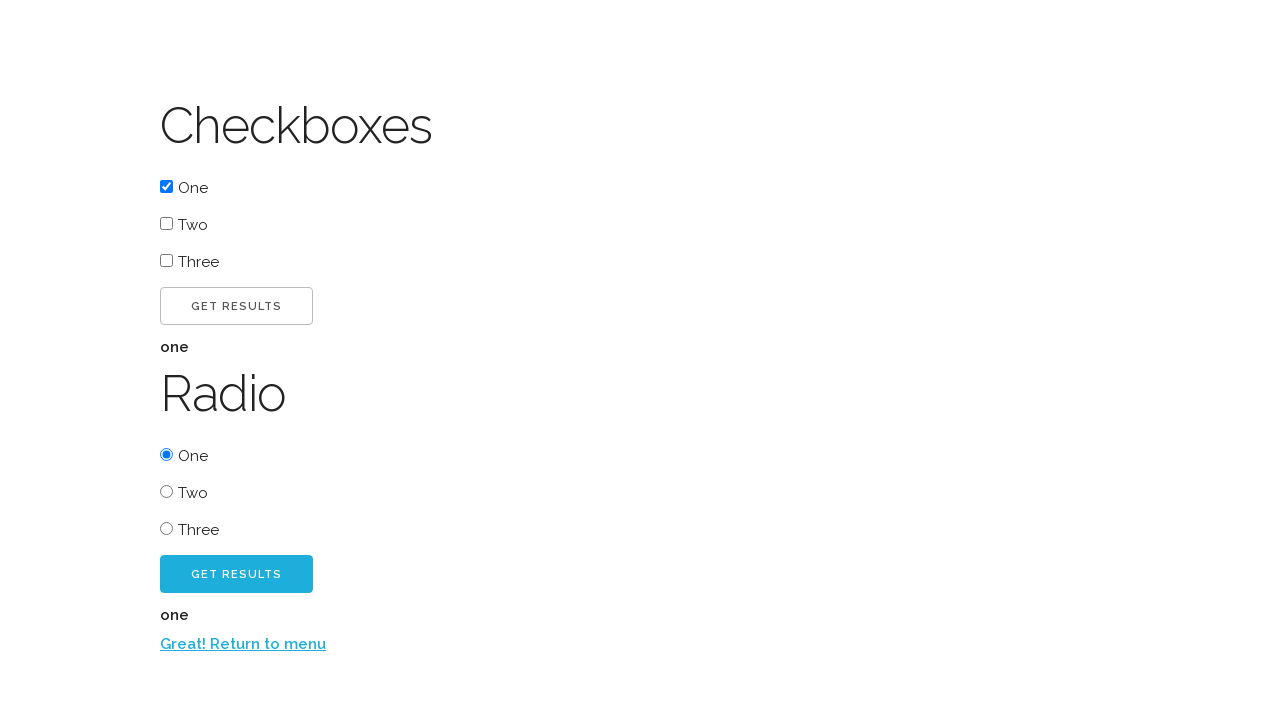

Returned to menu at (243, 644) on text=Great! Return to menu
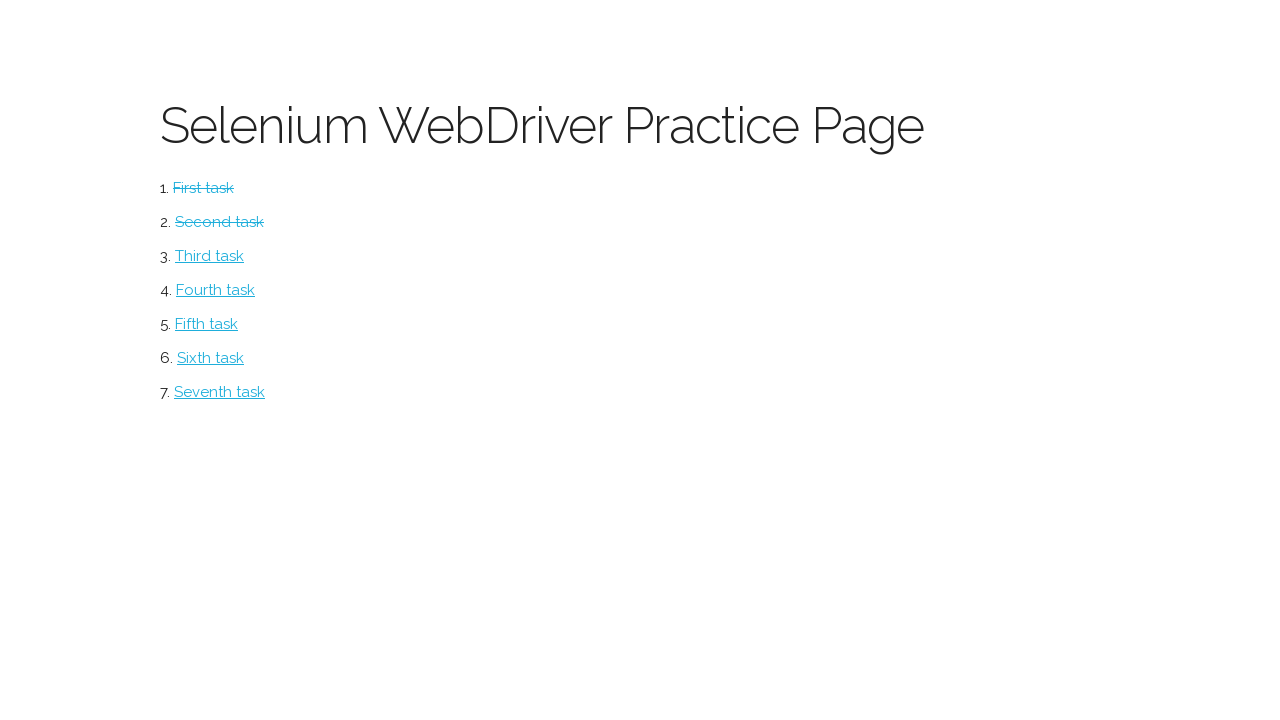

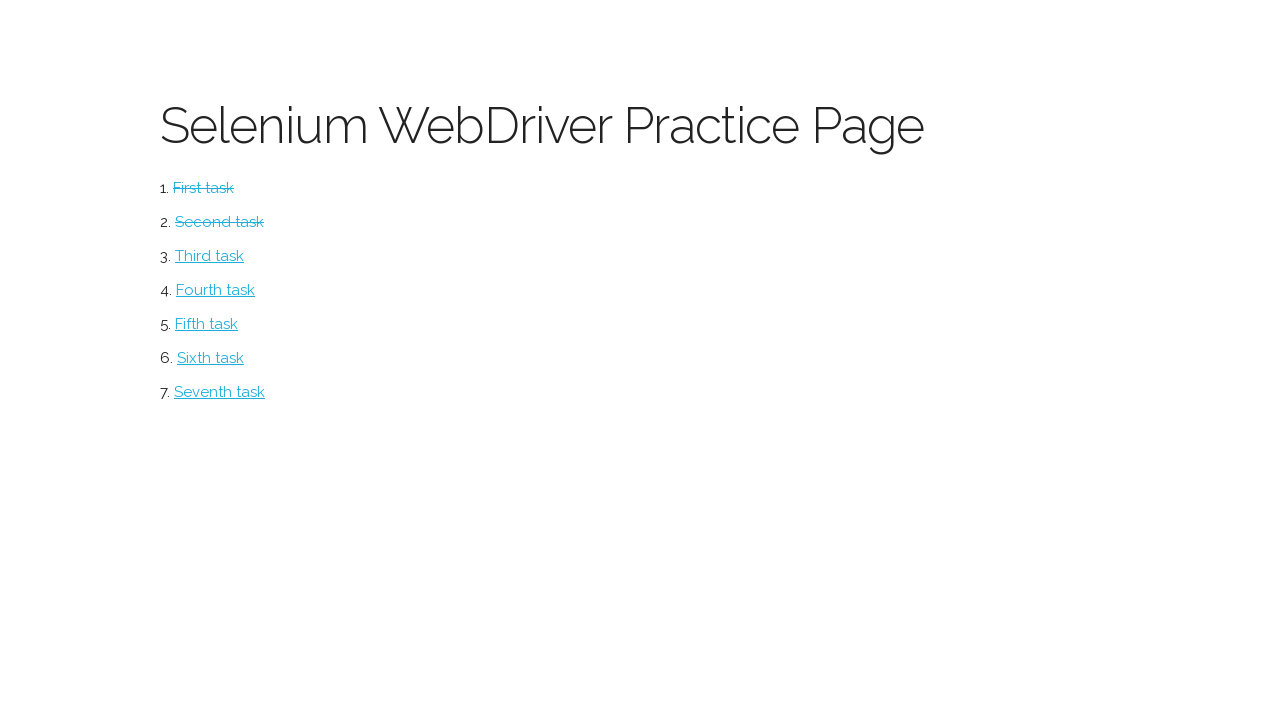